Navigates to a GitHub Pages test page and clicks a button element

Starting URL: https://SunInJuly.github.io/execute_script.html

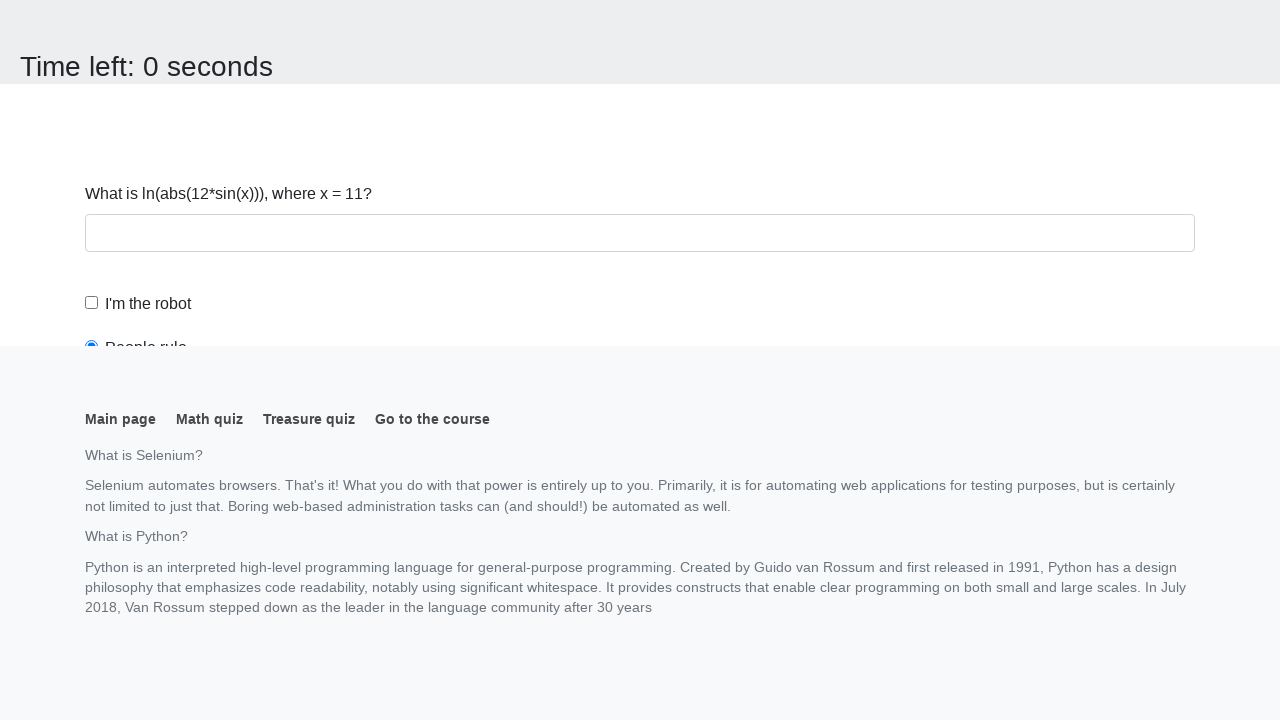

Navigated to GitHub Pages test page
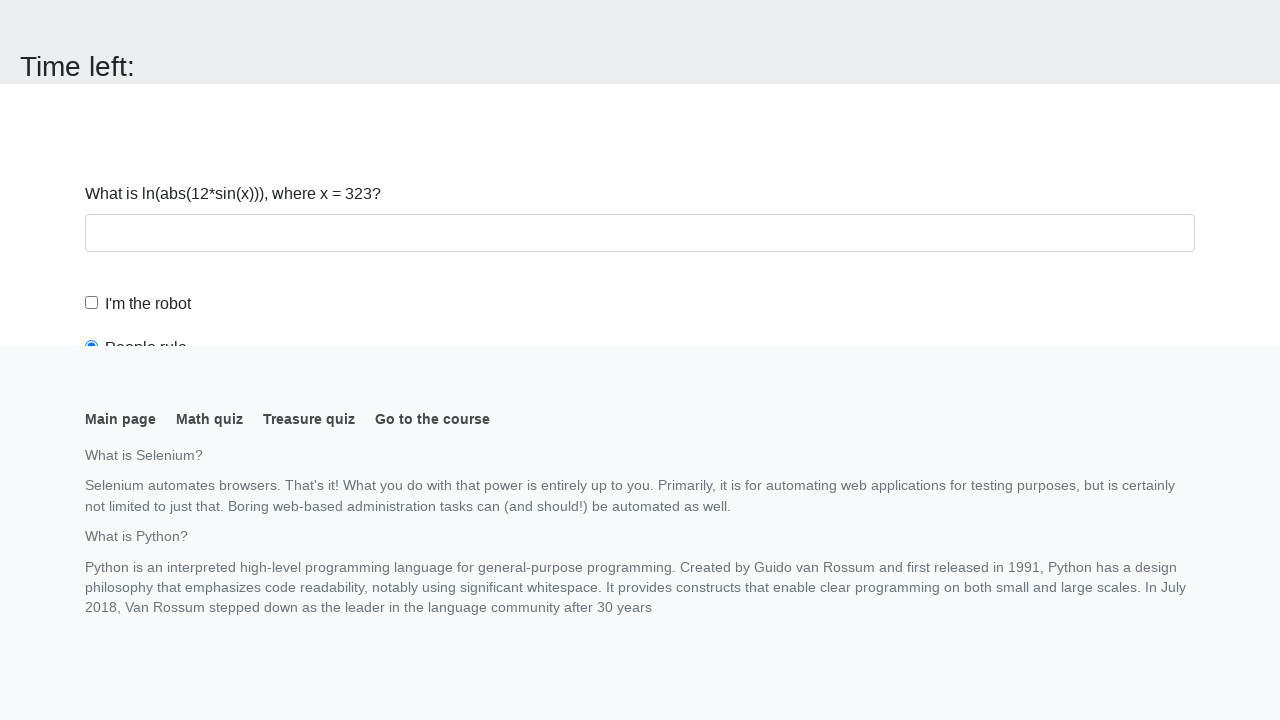

Clicked button element at (123, 20) on button
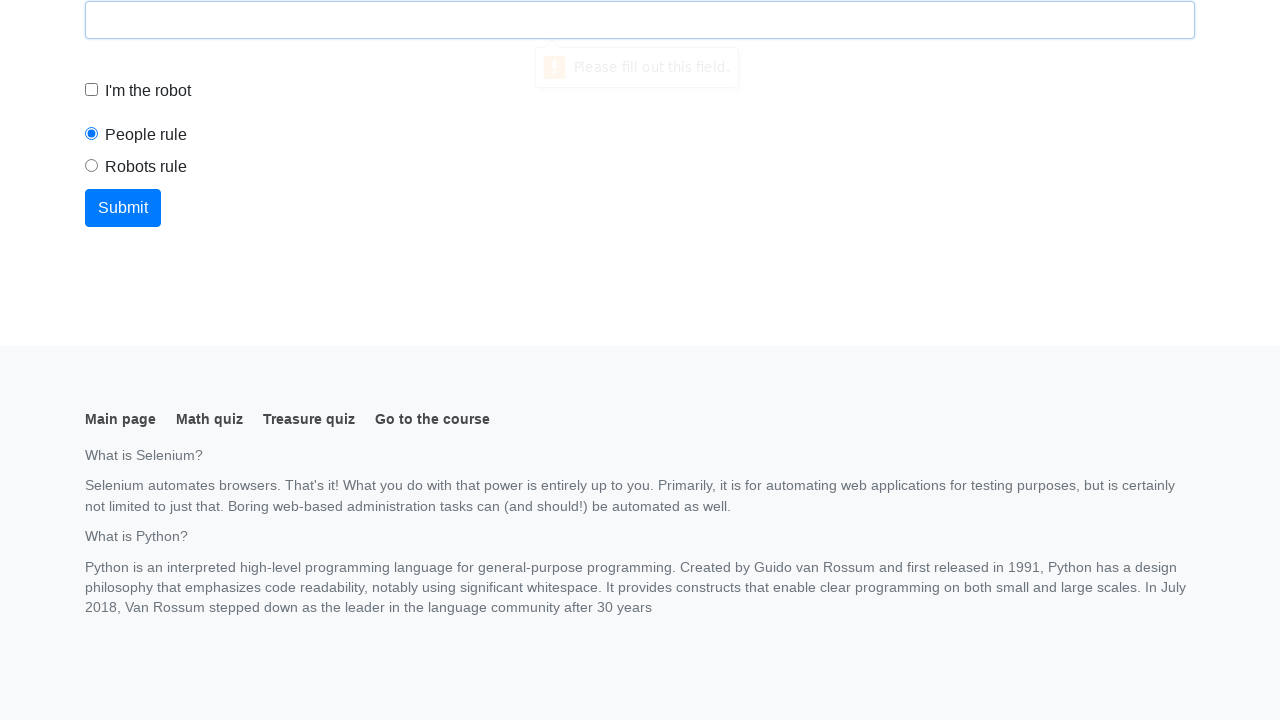

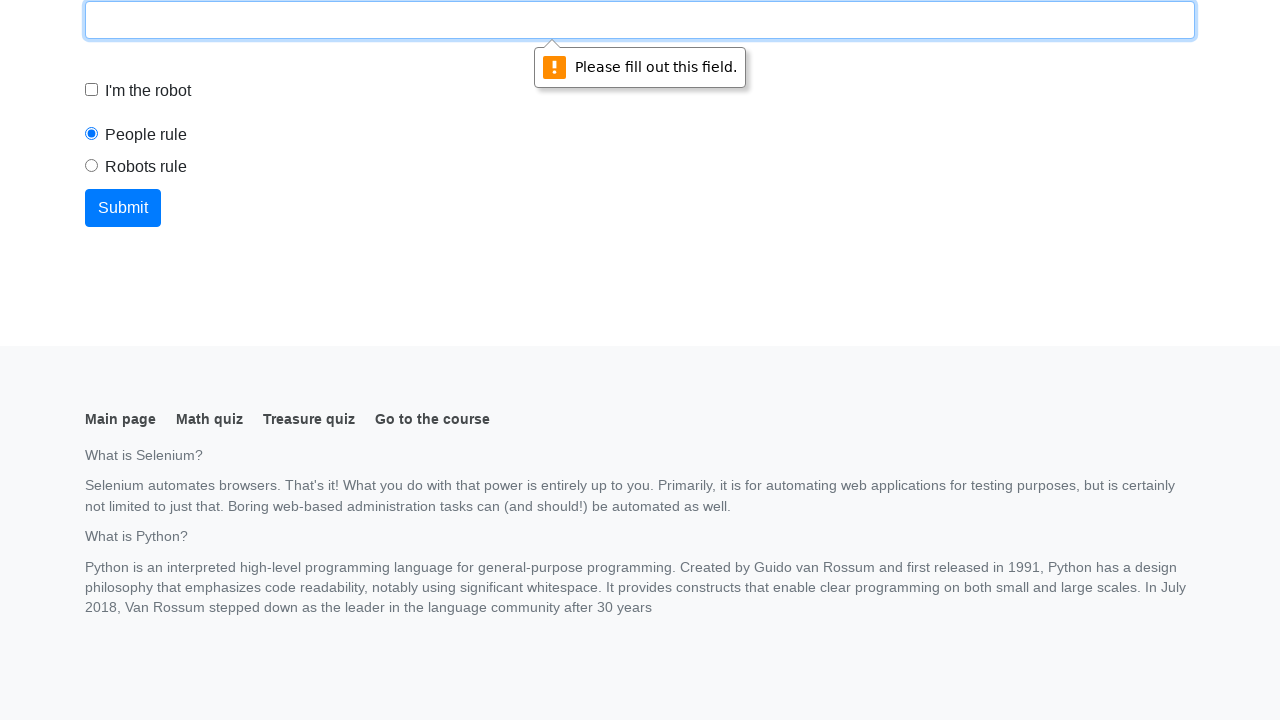